Performs a right-click context menu action on the gender selection element in a registration form

Starting URL: https://demoqa.com/automation-practice-form

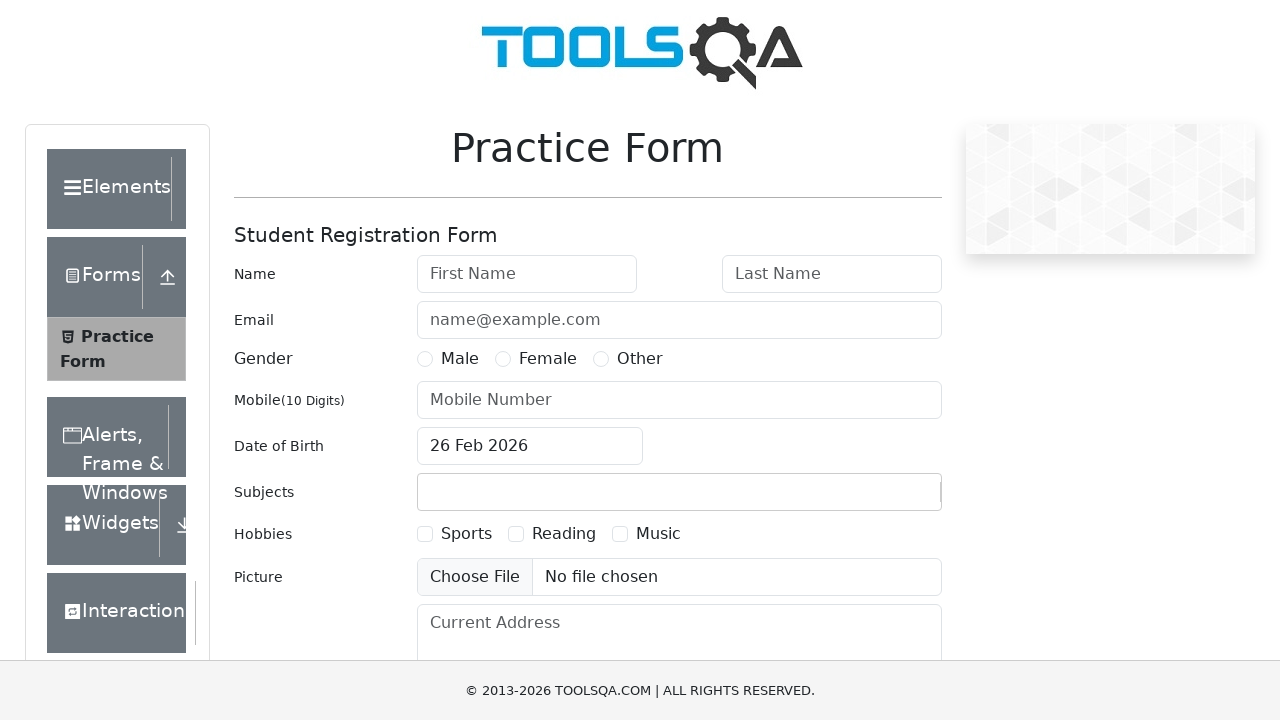

Located the Male radio button label in the gender selection element
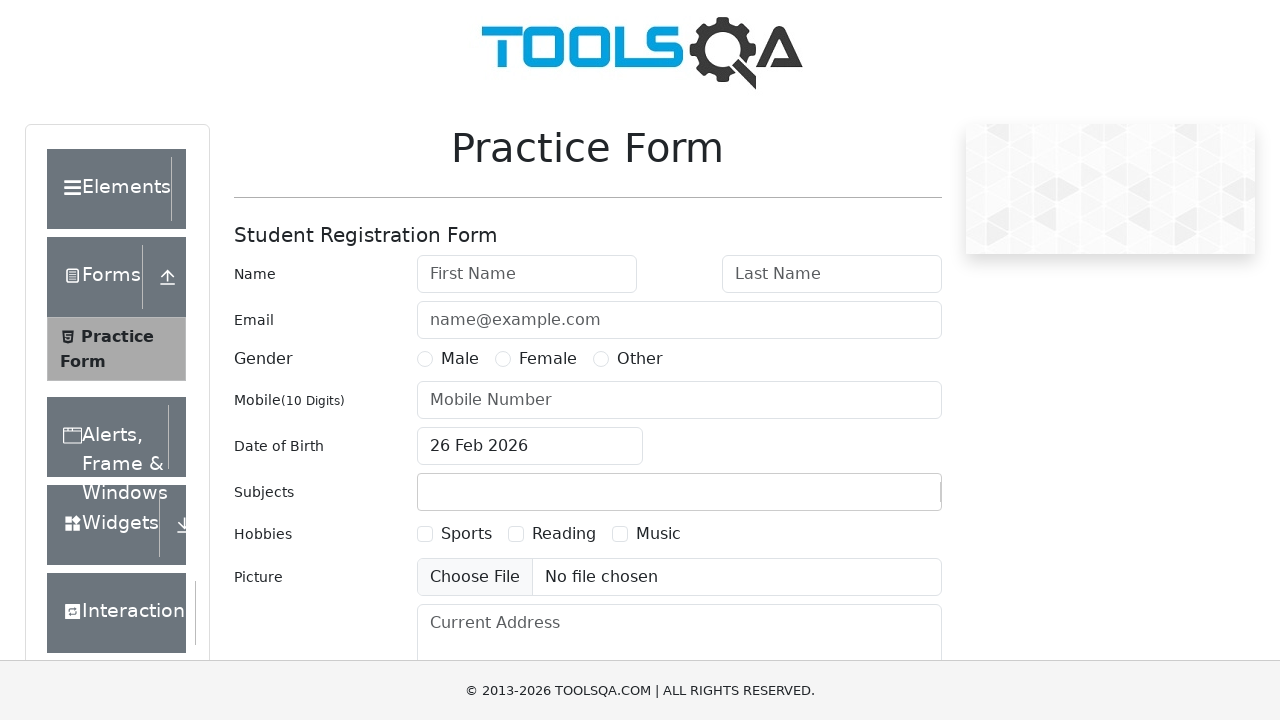

Performed right-click context menu action on the gender selection element at (460, 359) on xpath=//*[@id="genterWrapper"]/div[2]/div[1]/label
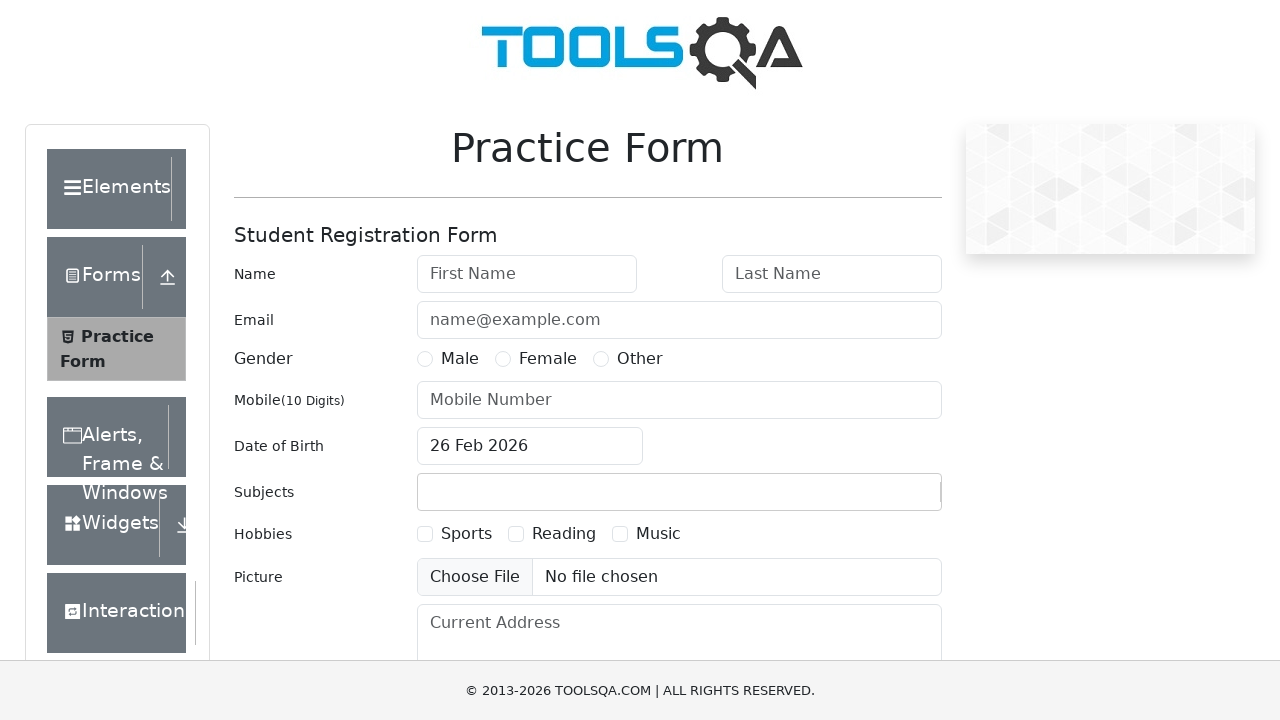

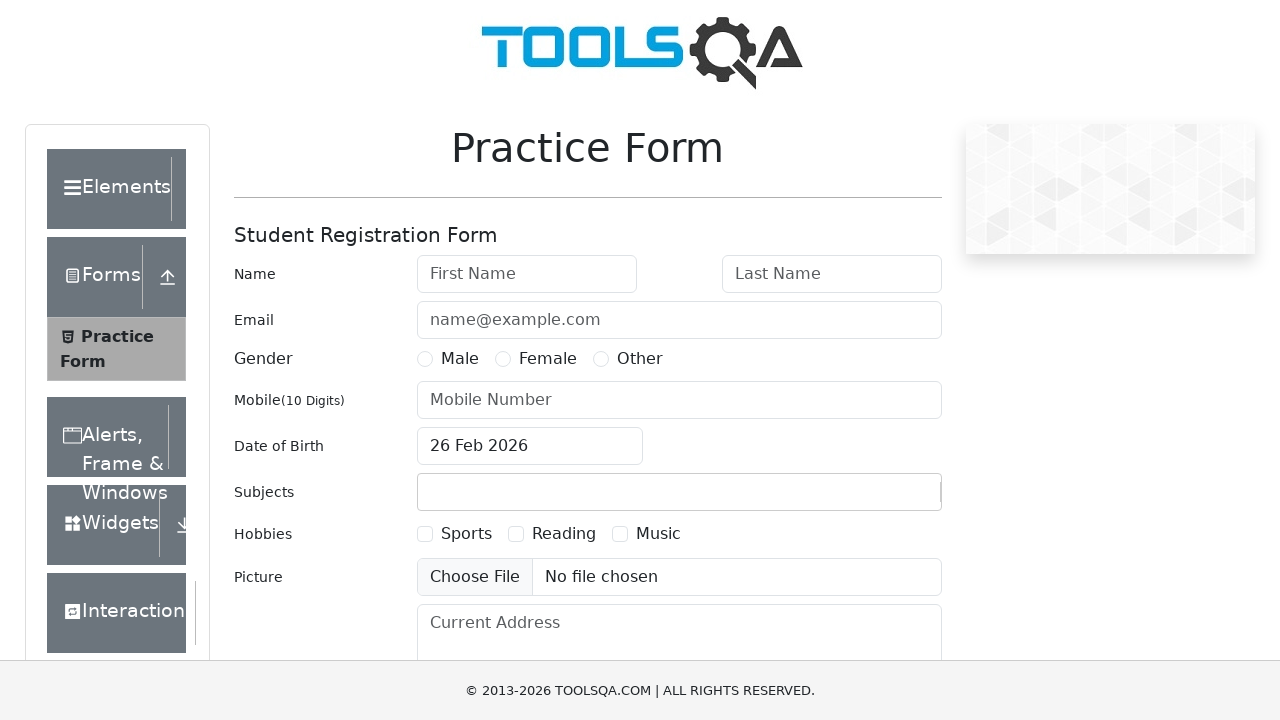